Searches for jobs using filters and keywords, then navigates to a job listing and clicks on the application section

Starting URL: https://alchemy.hguy.co/jobs

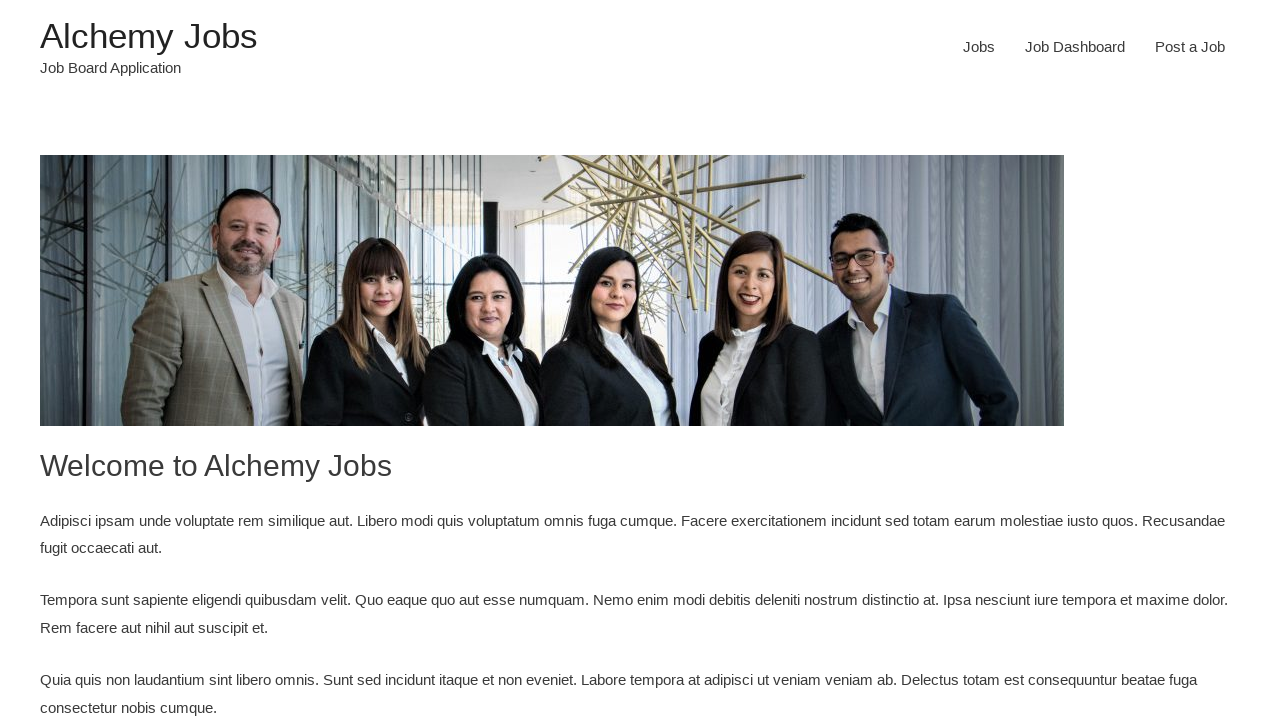

Clicked on Jobs menu link at (979, 47) on xpath=/html/body/div/header/div/div/div/div/div[3]/div/nav/div/ul/li[1]/a
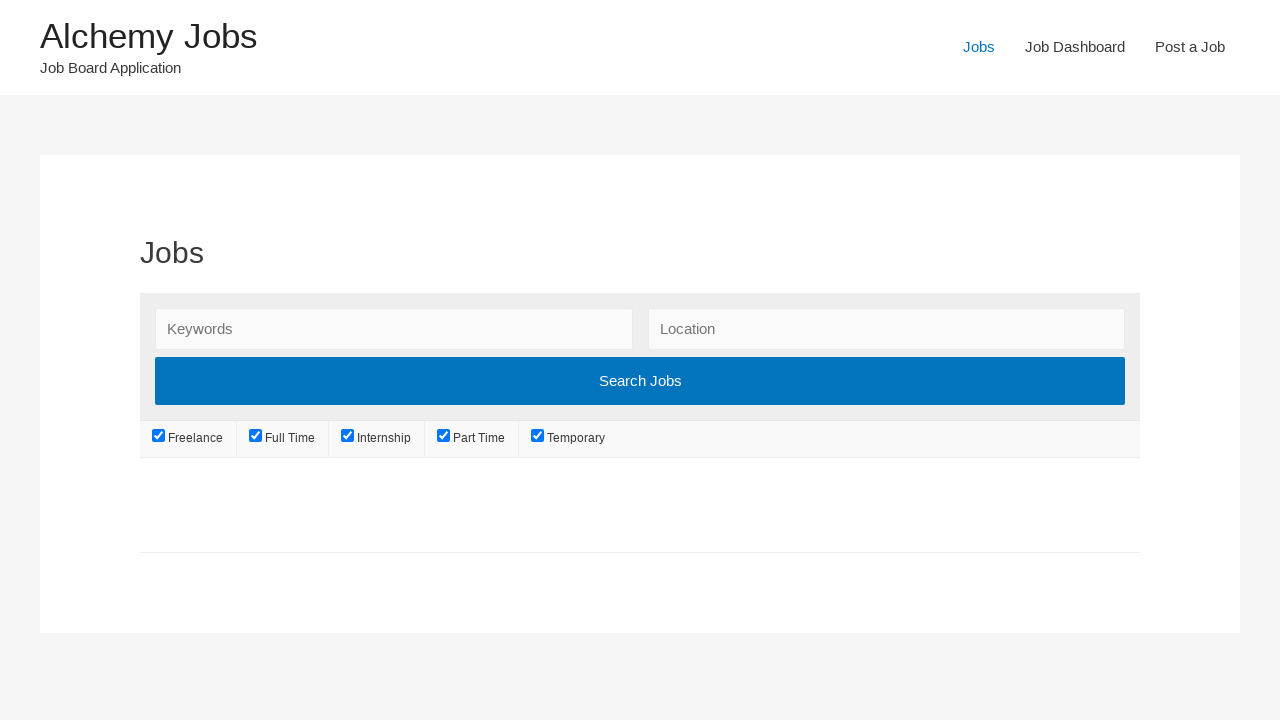

Page loaded with network idle
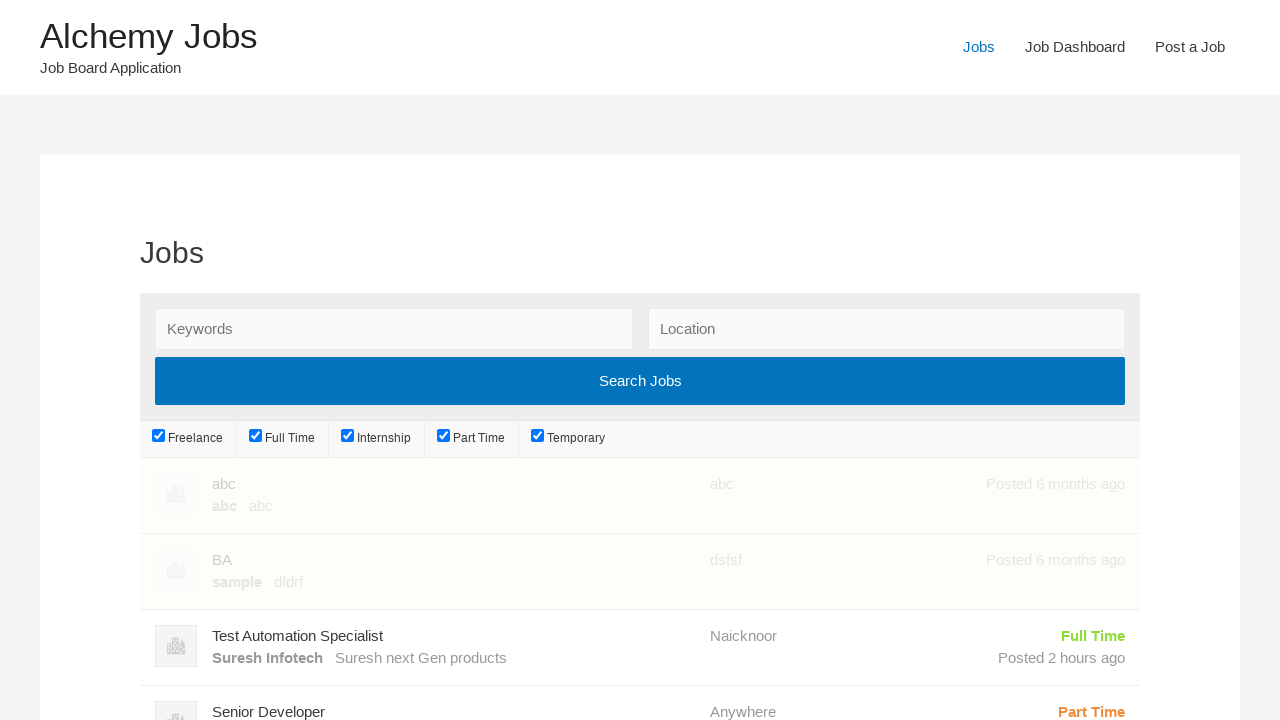

Entered search keywords 'test Automation' on #search_keywords
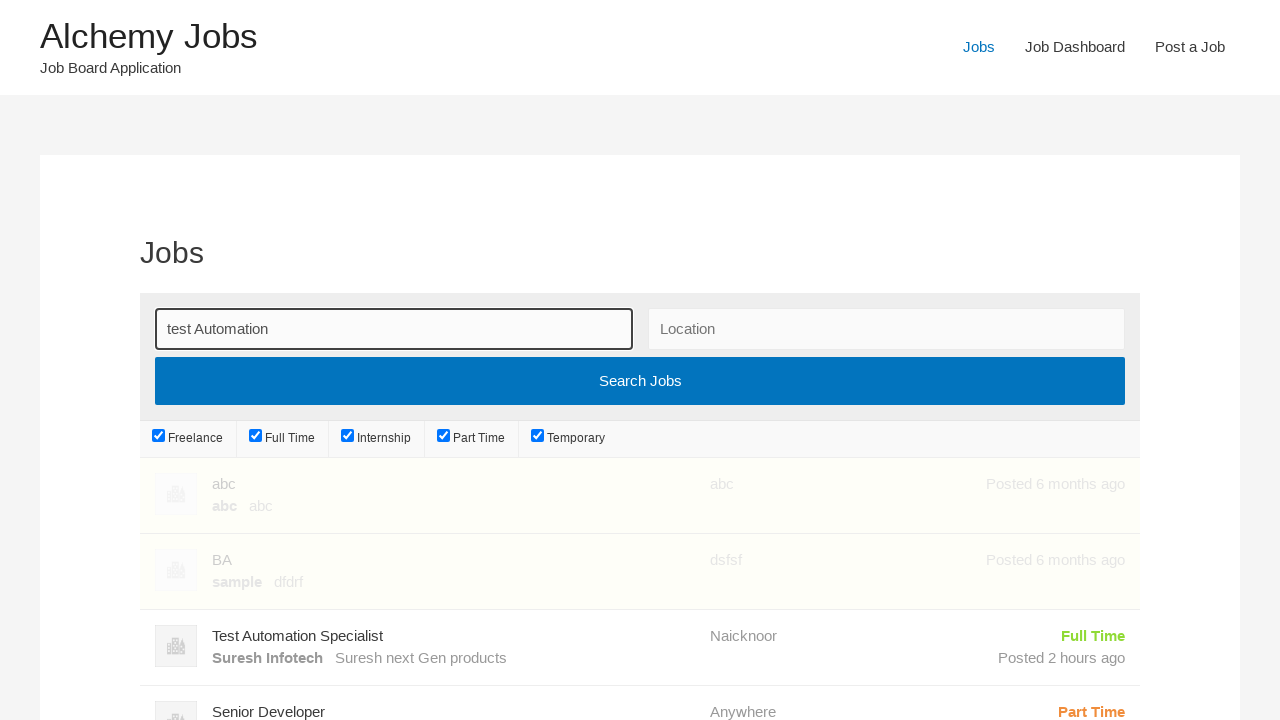

Checked freelance job type filter on #job_type_freelance
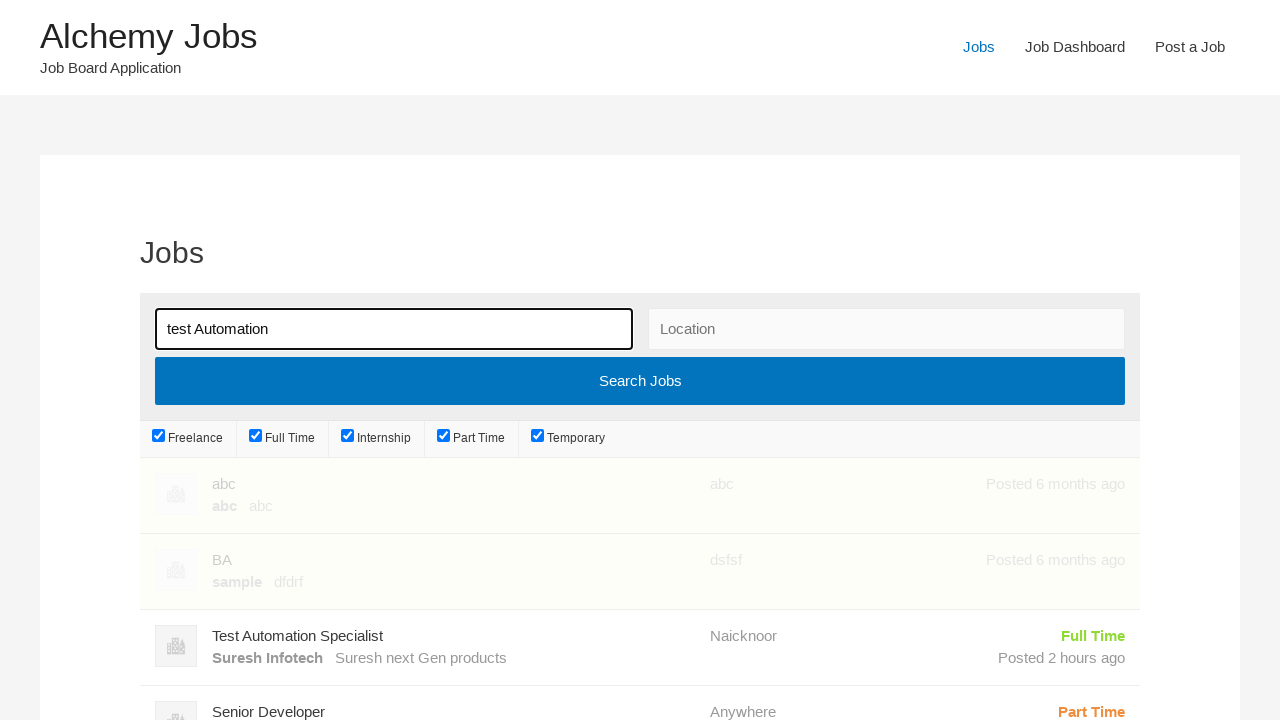

Checked internship job type filter on #job_type_internship
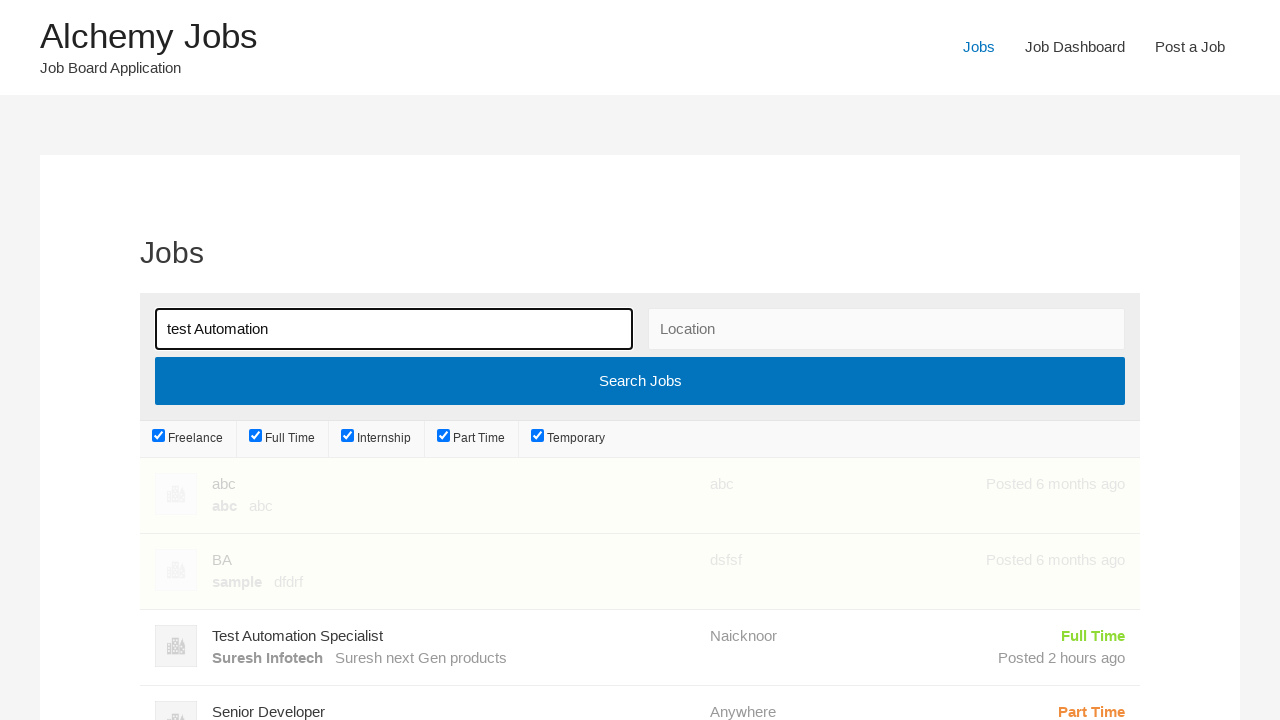

Checked part-time job type filter on #job_type_part-time
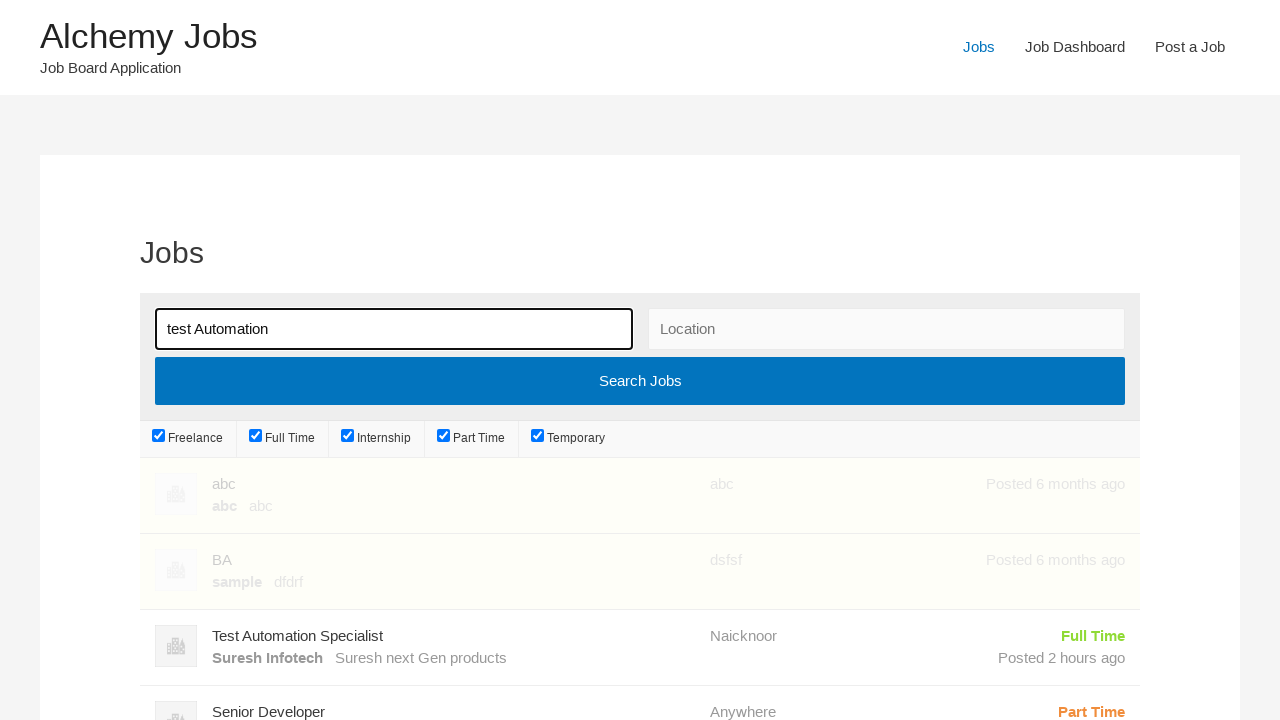

Checked temporary job type filter on #job_type_temporary
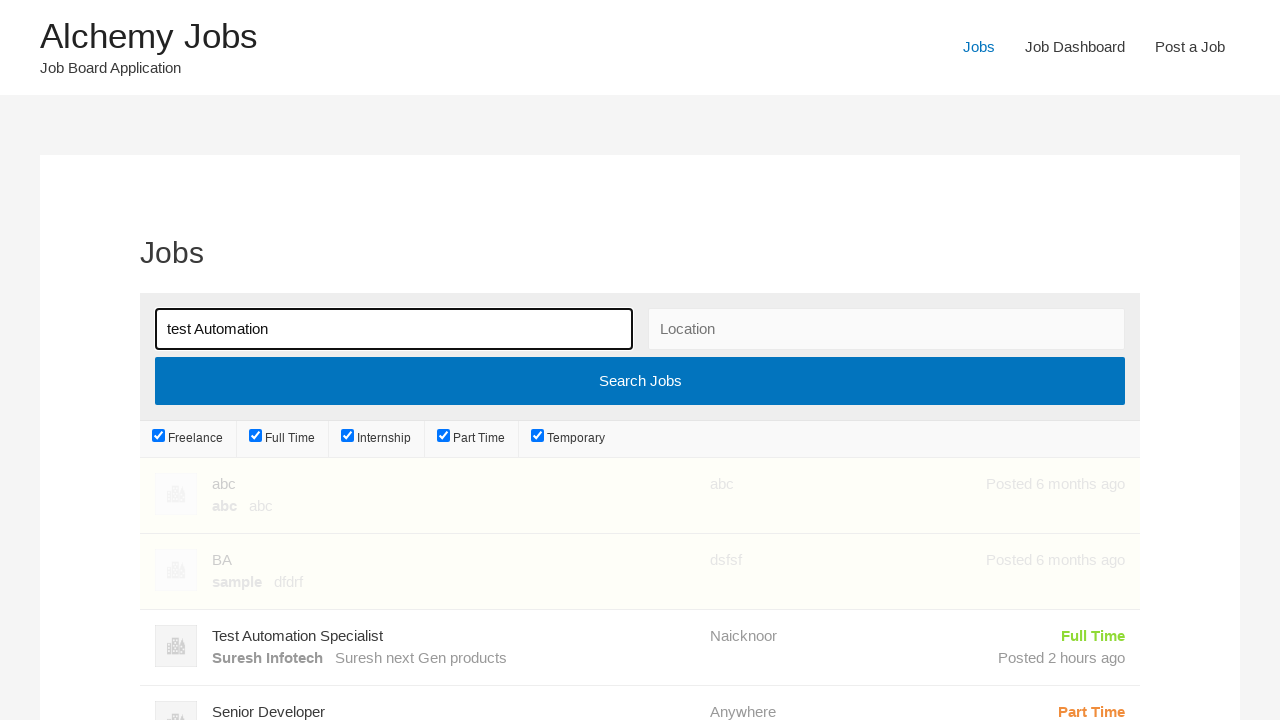

Submitted job search with filters and keywords at (640, 381) on .search_submit > input:nth-child(1)
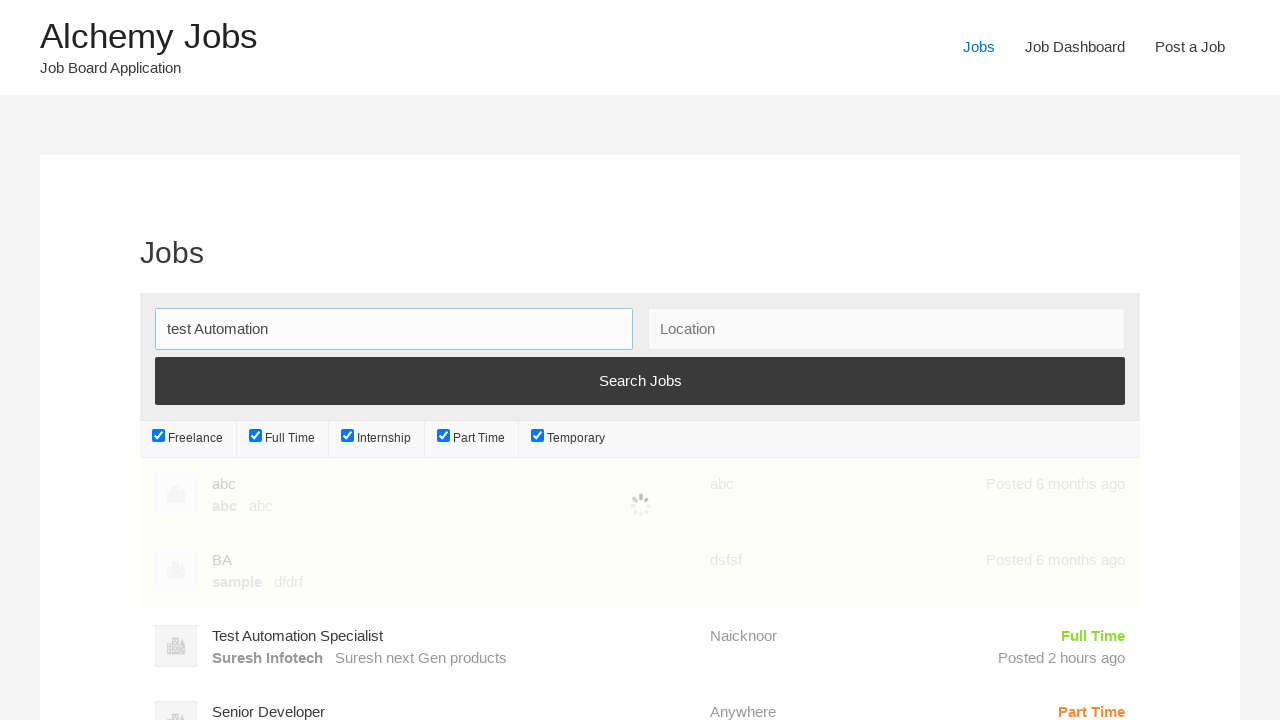

Job search results loaded
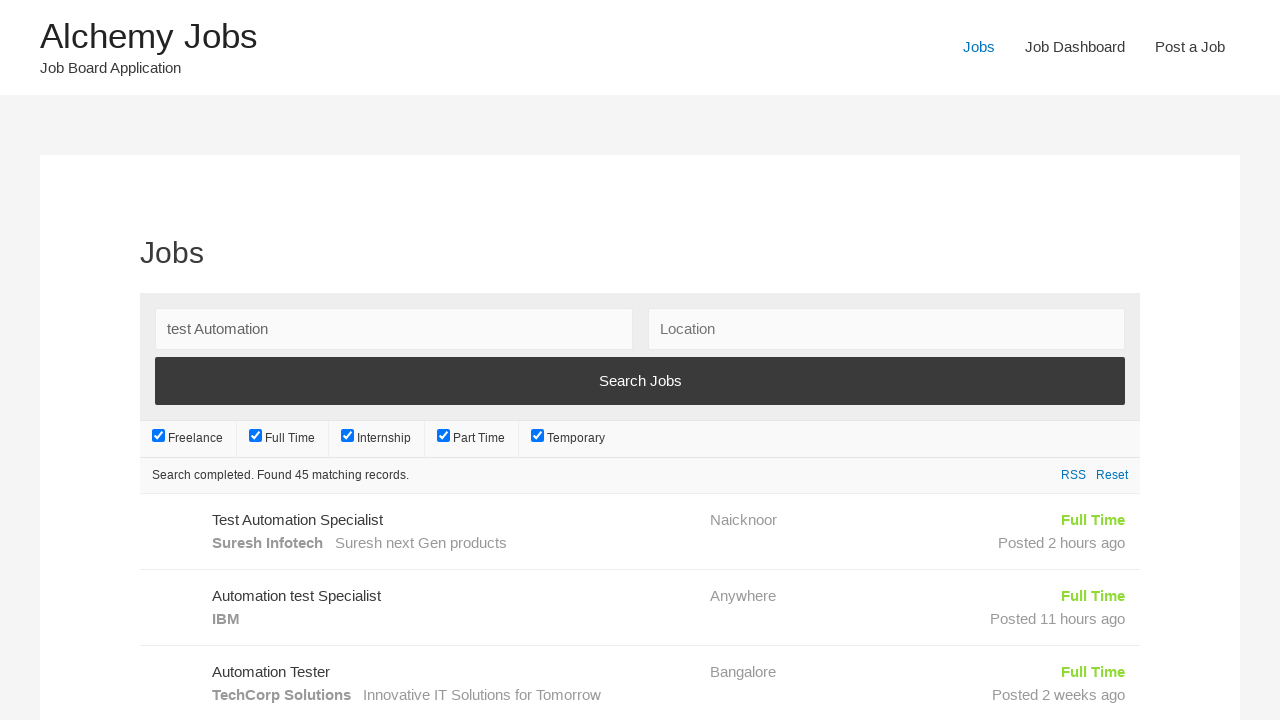

Scrolled down to view job listings
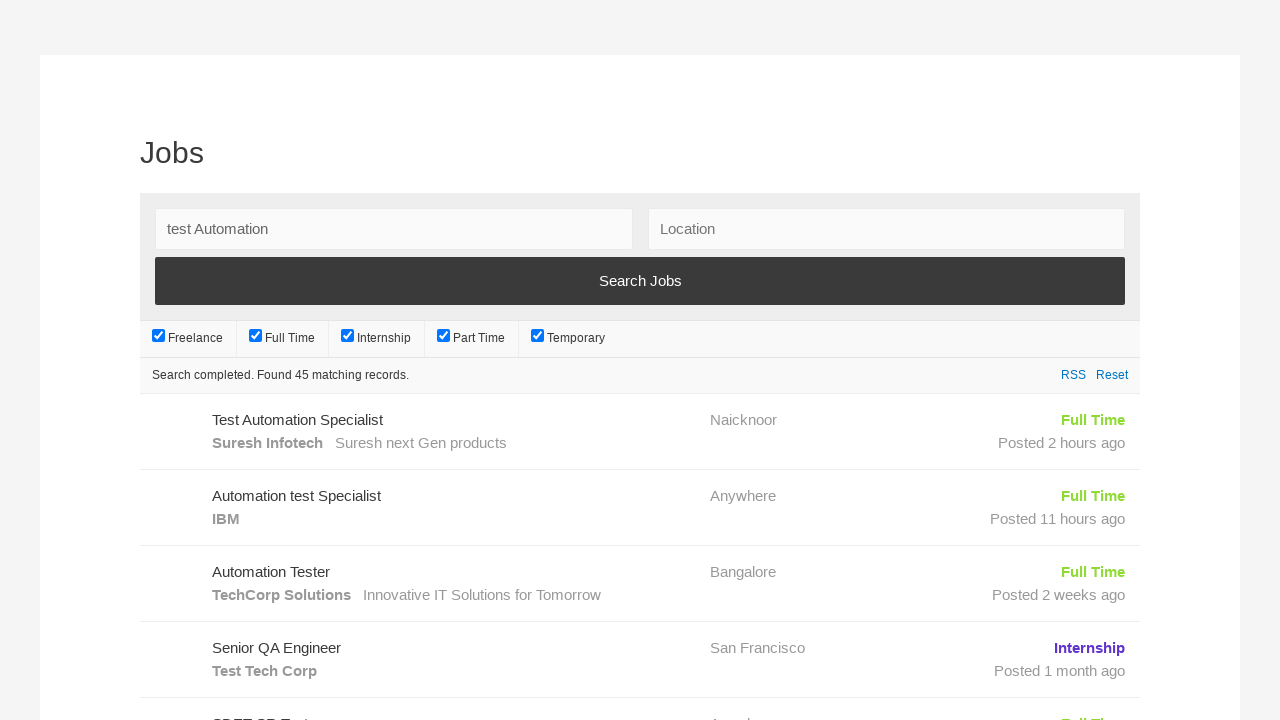

Clicked on second job listing at (433, 508) on (//div[@class='position'])[2]
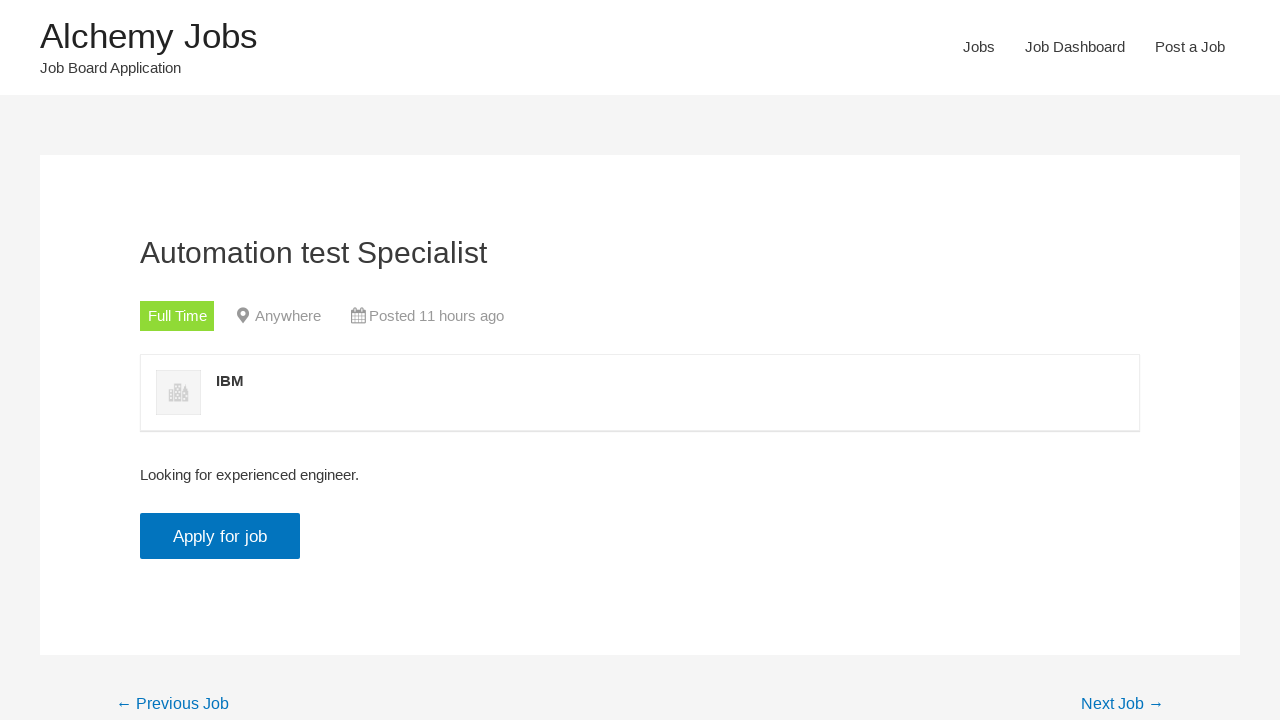

Job details page loaded
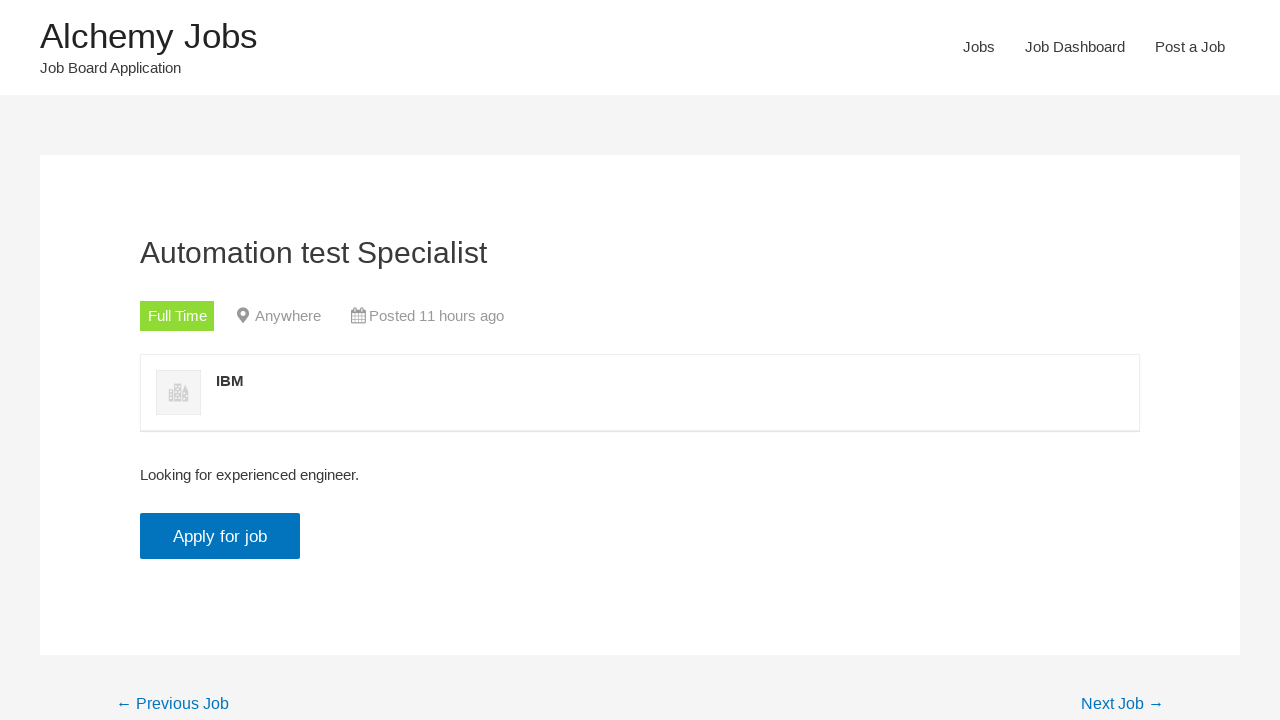

Clicked on job application section at (640, 536) on xpath=//div[@class='job_application application']
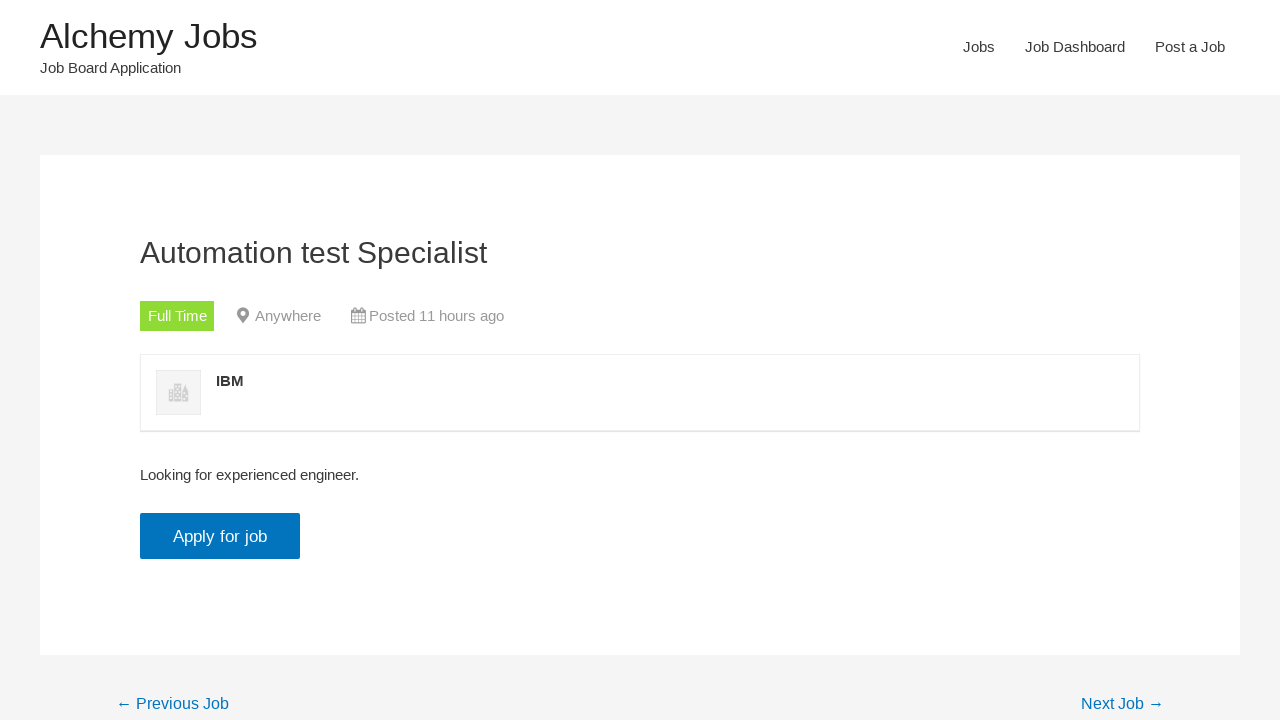

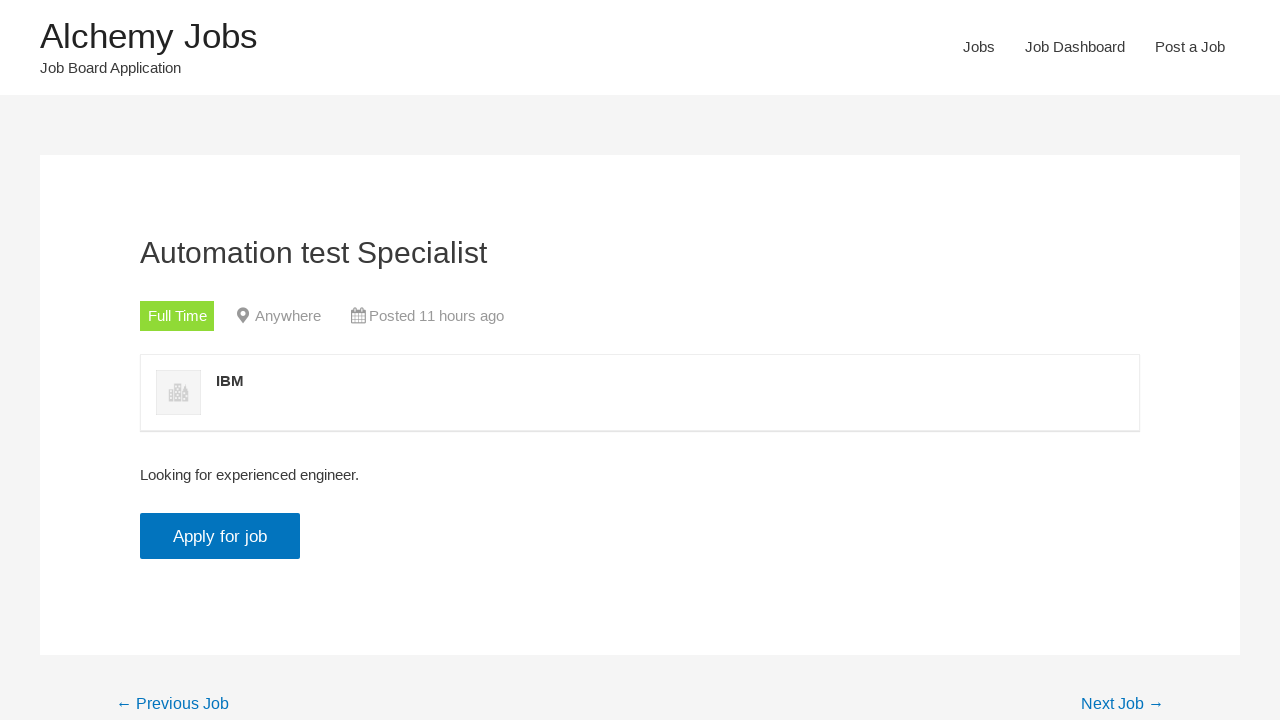